Tests percentage calculator with both negative values (-10% of -100)

Starting URL: http://www.calculator.net/

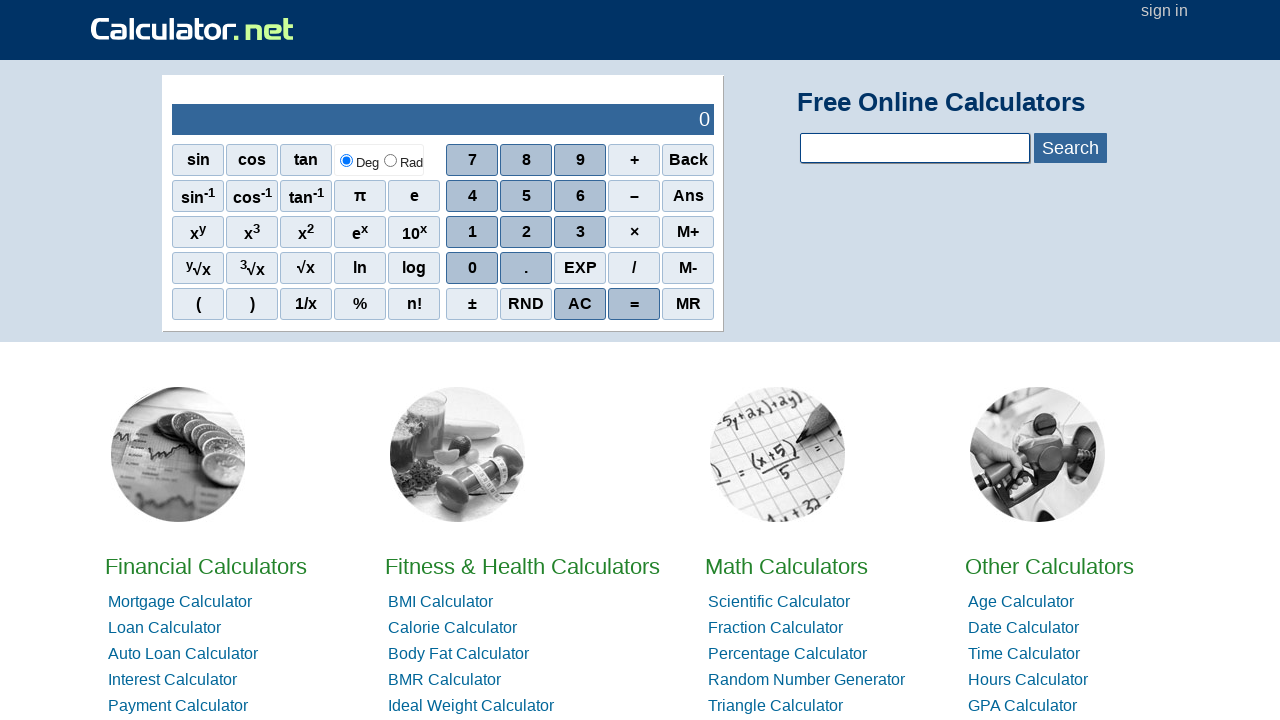

Clicked on Math Calculators at (786, 566) on xpath=//*[@id="homelistwrap"]/div[3]/div[2]/a
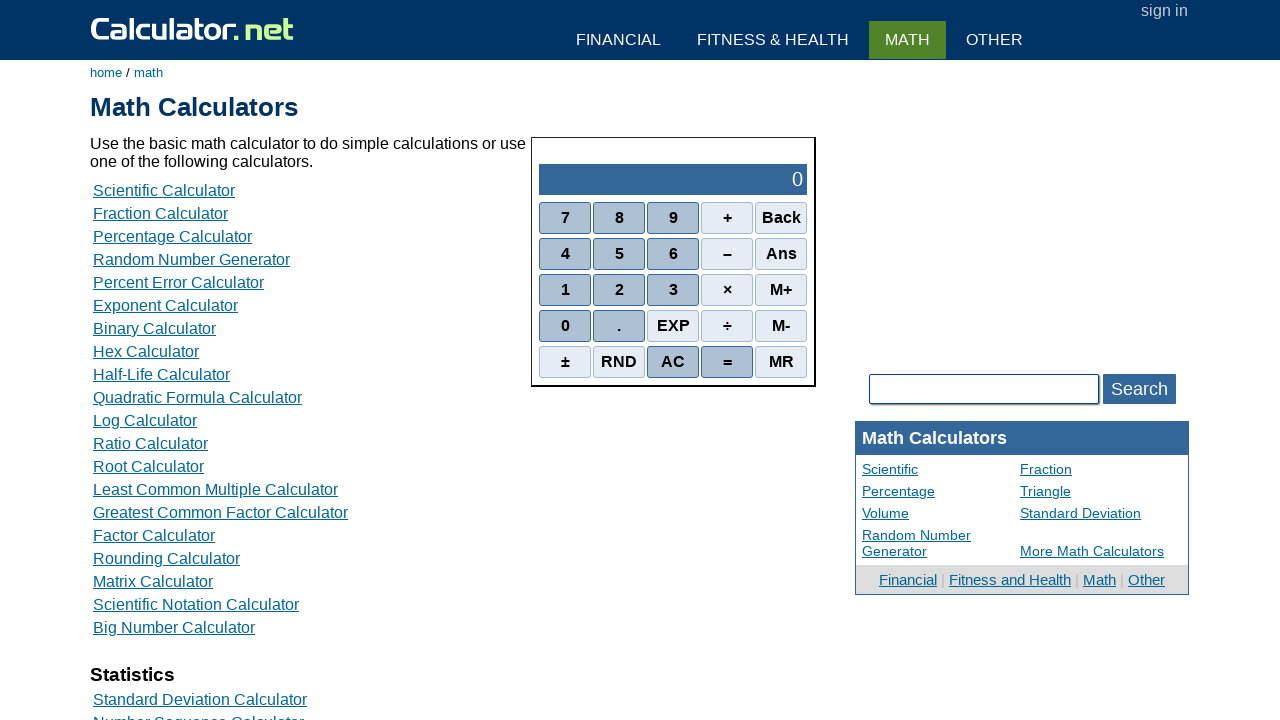

Clicked on Percent Calculators at (172, 236) on xpath=//*[@id="content"]/table[2]/tbody/tr/td/div[3]/a
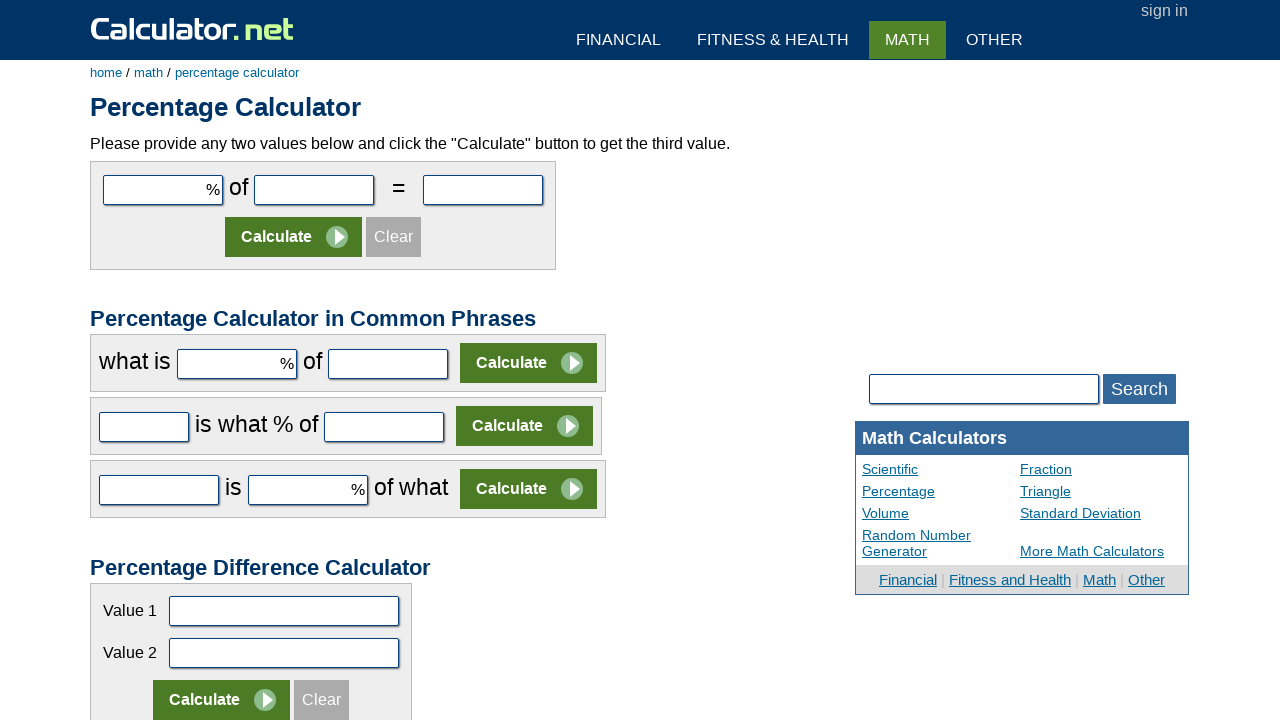

Entered -10 in the first input field on #cpar1
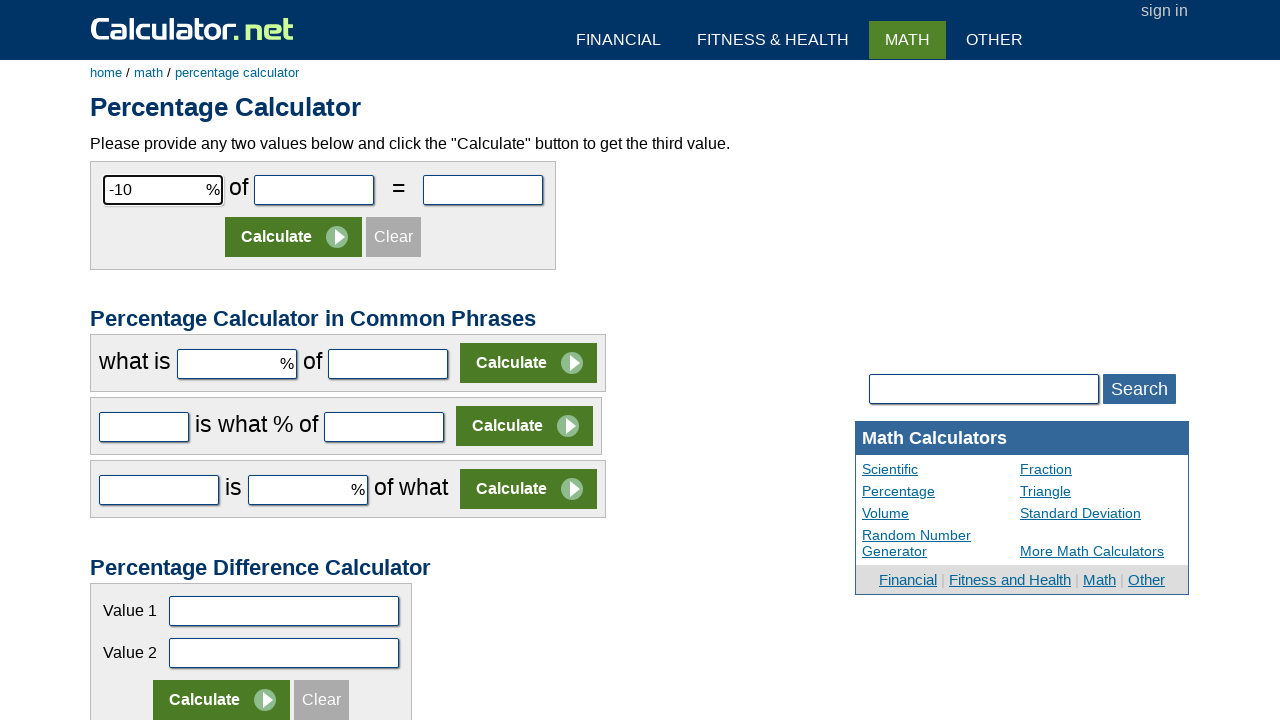

Entered -100 in the second input field on #cpar2
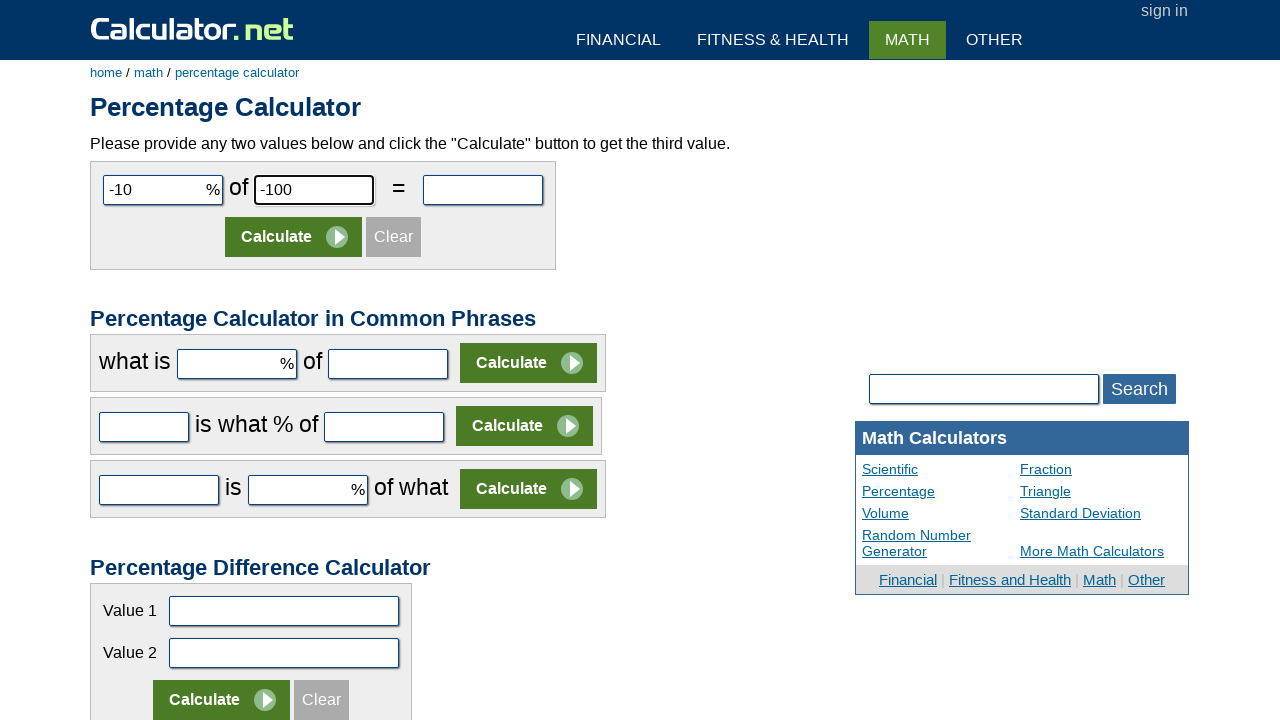

Clicked Calculate button to compute -10% of -100 at (294, 237) on xpath=//*[@id="content"]/form[1]/table/tbody/tr[2]/td/input[2]
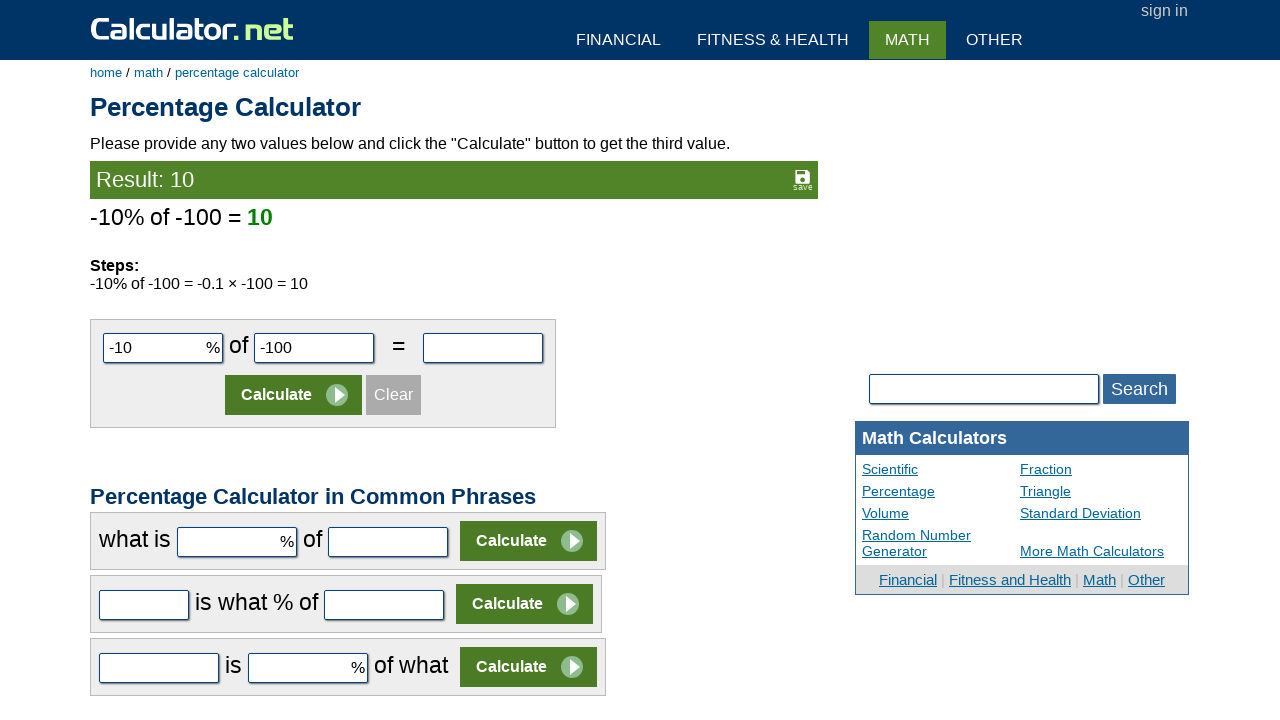

Result loaded and displayed
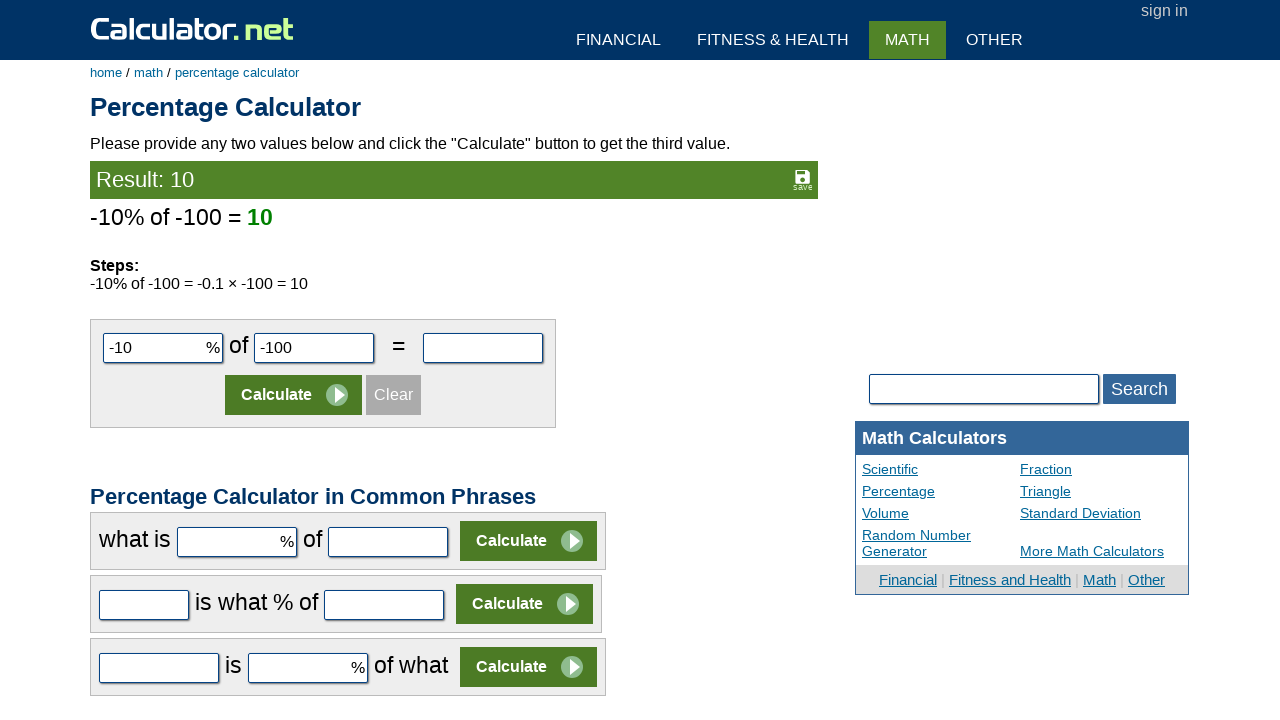

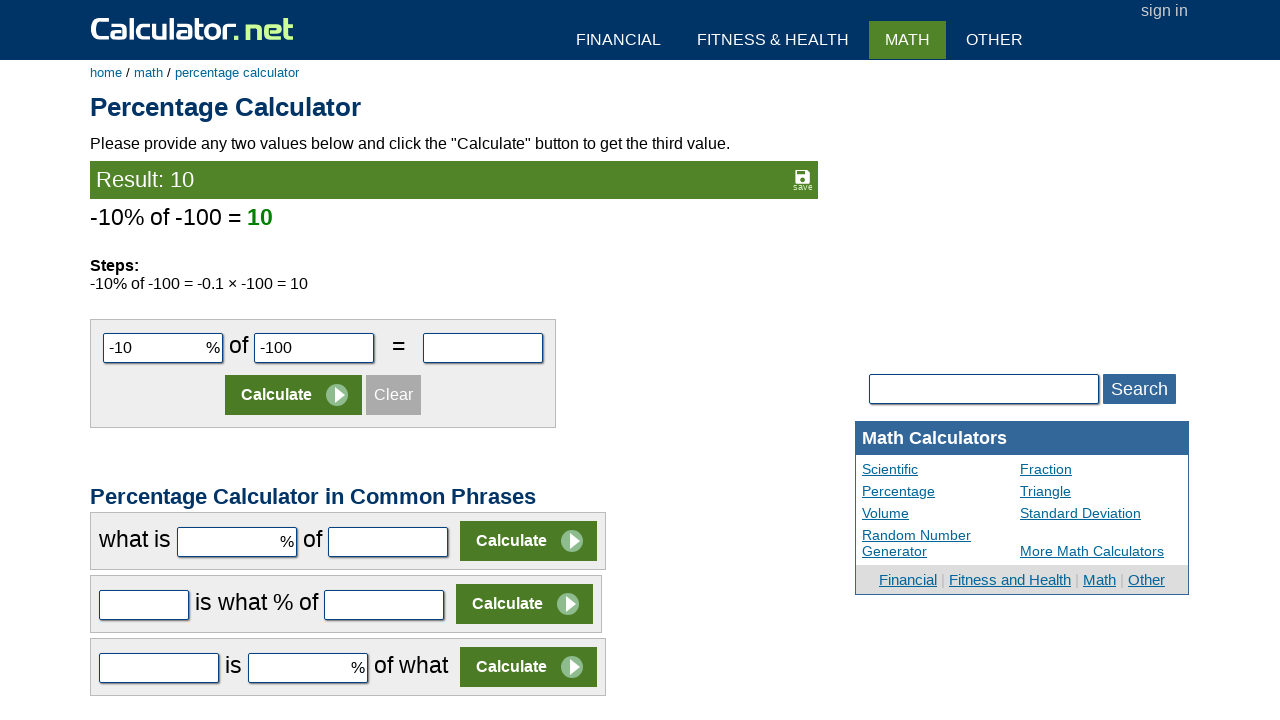